Tests relative locator functionality on a practice form by finding a label above an input field and clicking a checkbox to the left of a text label

Starting URL: https://rahulshettyacademy.com/angularpractice/

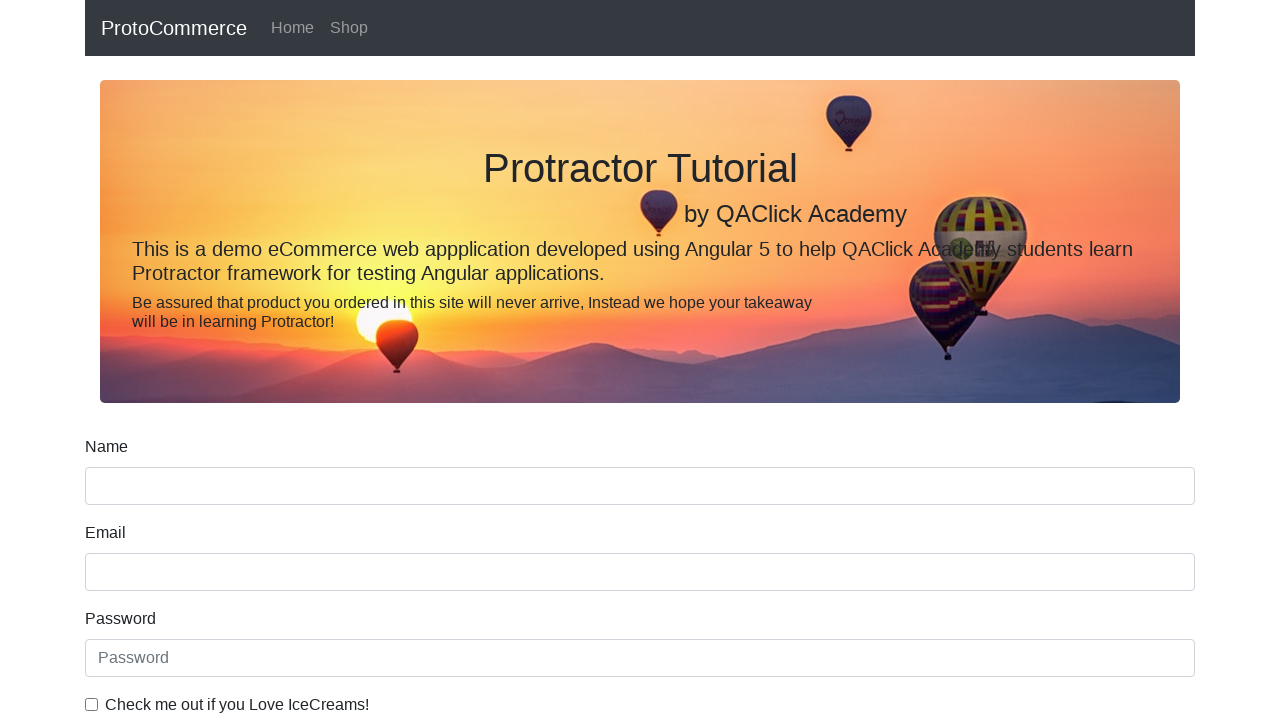

Navigated to practice form URL
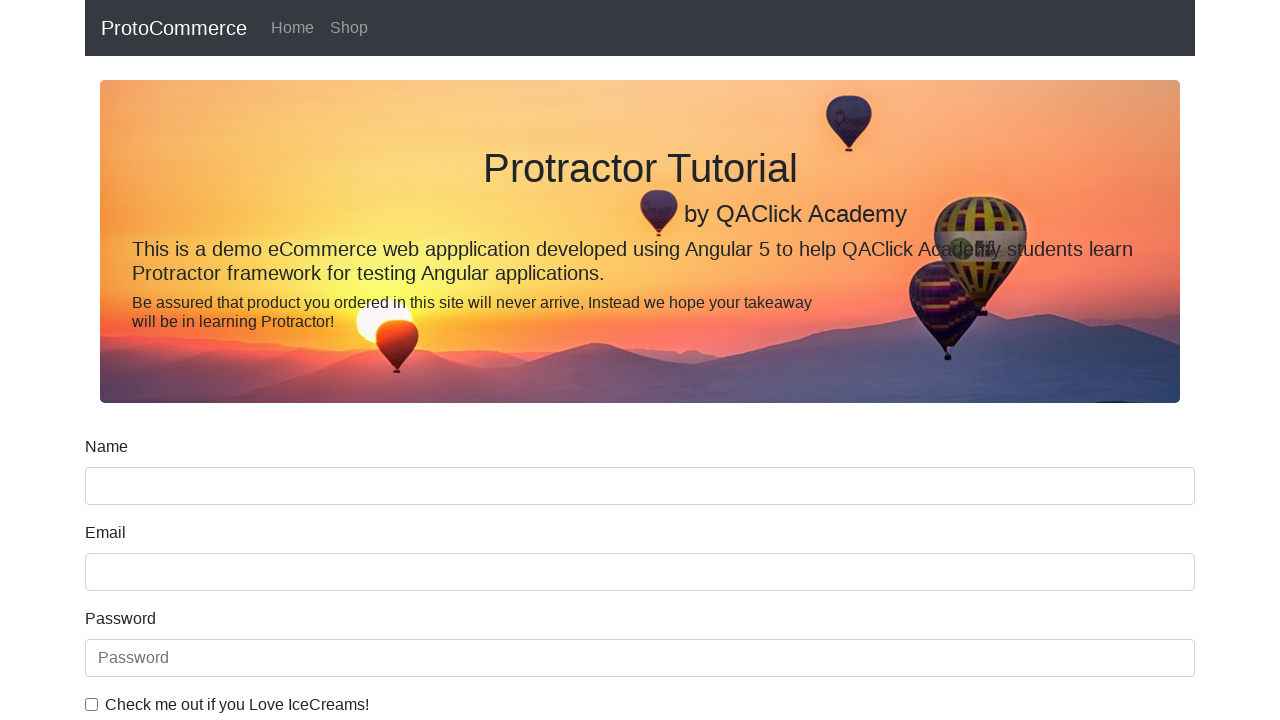

Name input field is visible
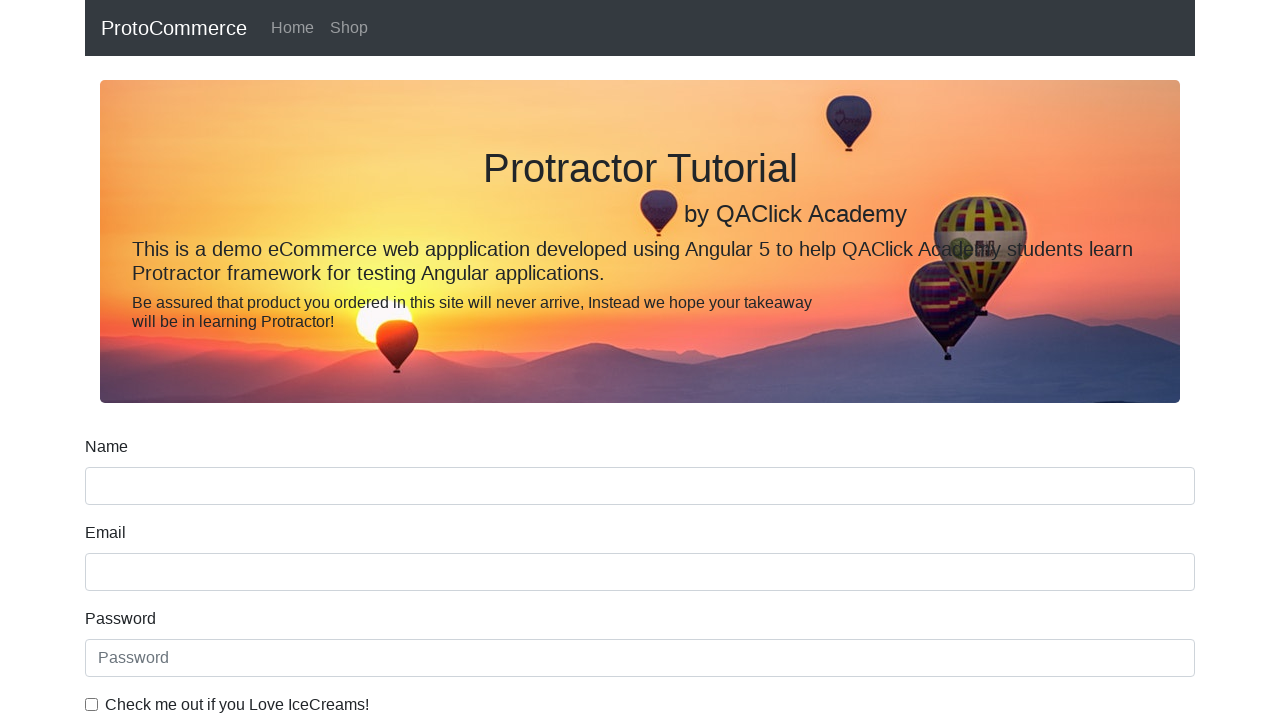

Clicked checkbox to the left of 'Check me out if you Love IceCreams!' label at (92, 704) on input#exampleCheck1
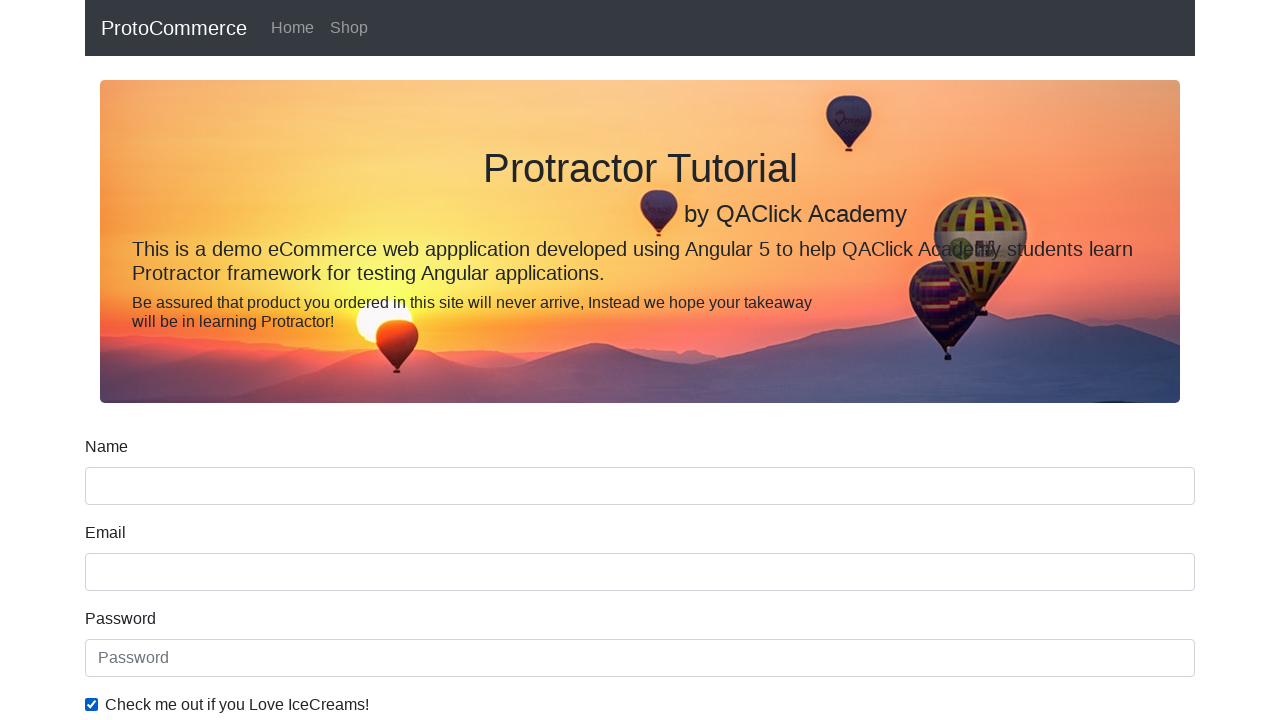

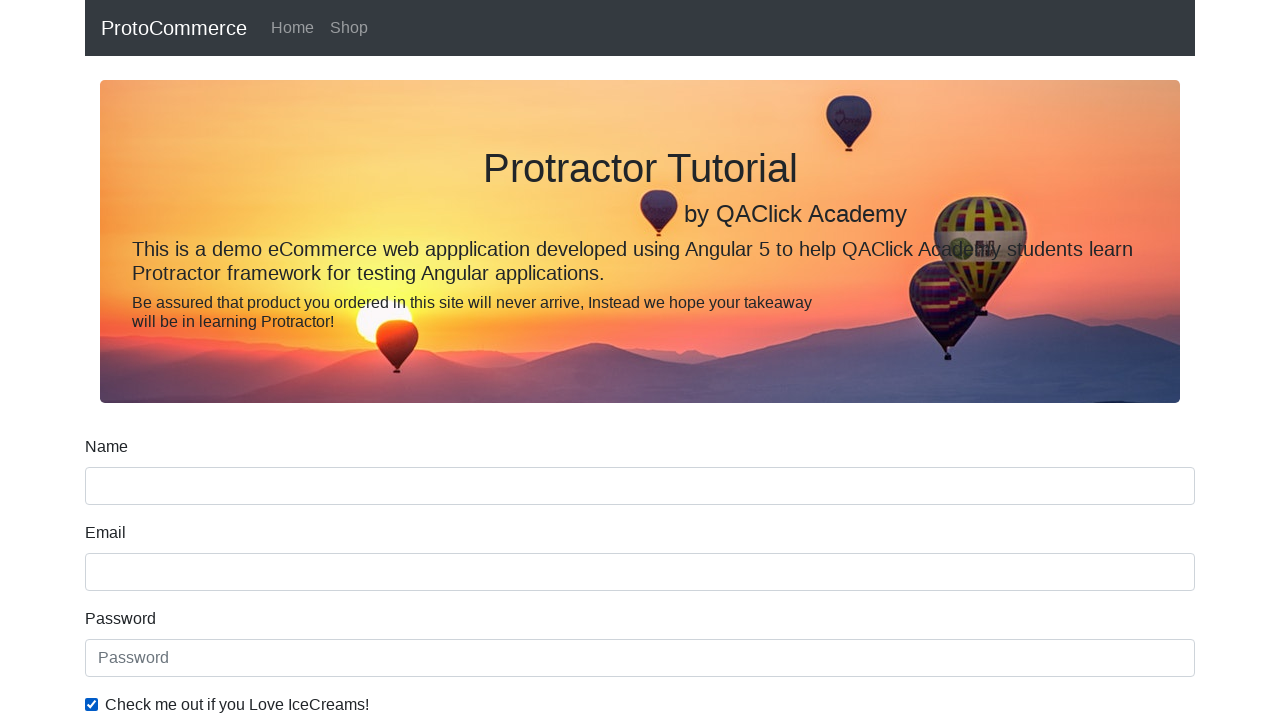